Tests jQuery UI menu navigation by hovering over menu items, opening submenus, and clicking on download options (PDF, CSV, Excel)

Starting URL: https://the-internet.herokuapp.com/jqueryui/menu

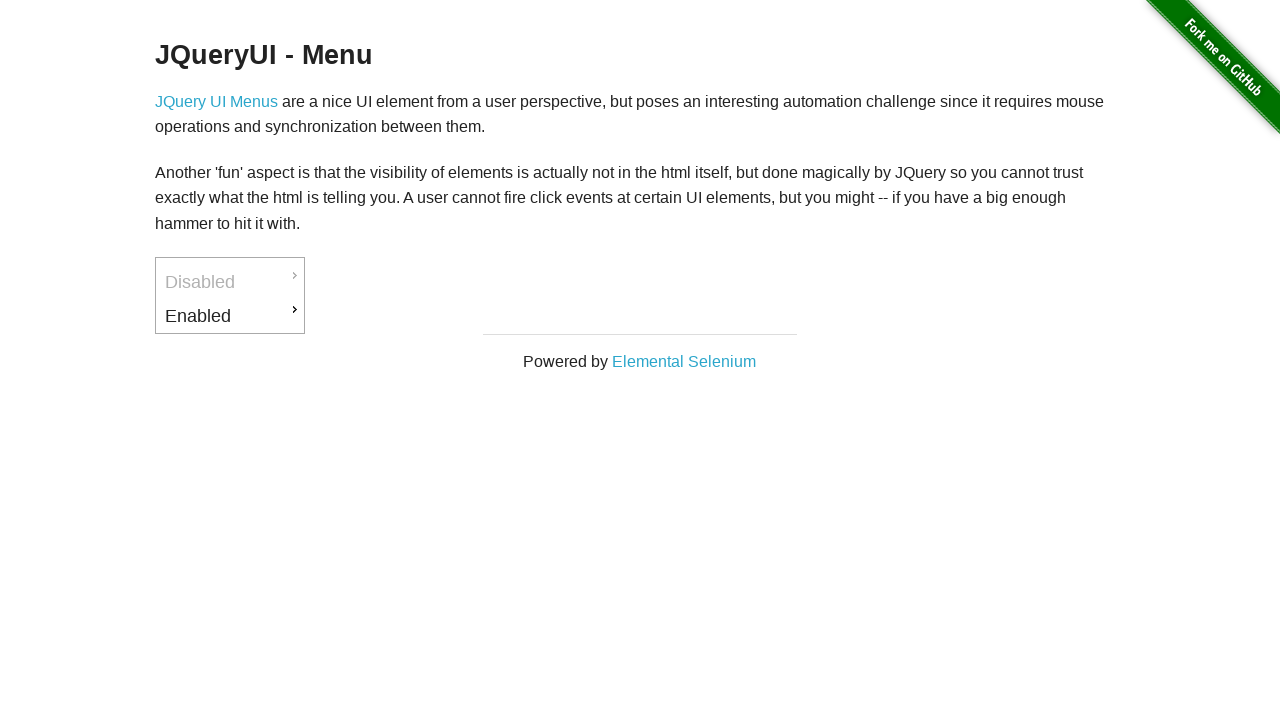

Hovered over 'Enabled' menu item at (230, 316) on xpath=//li[@id='ui-id-3']/a[text()='Enabled']
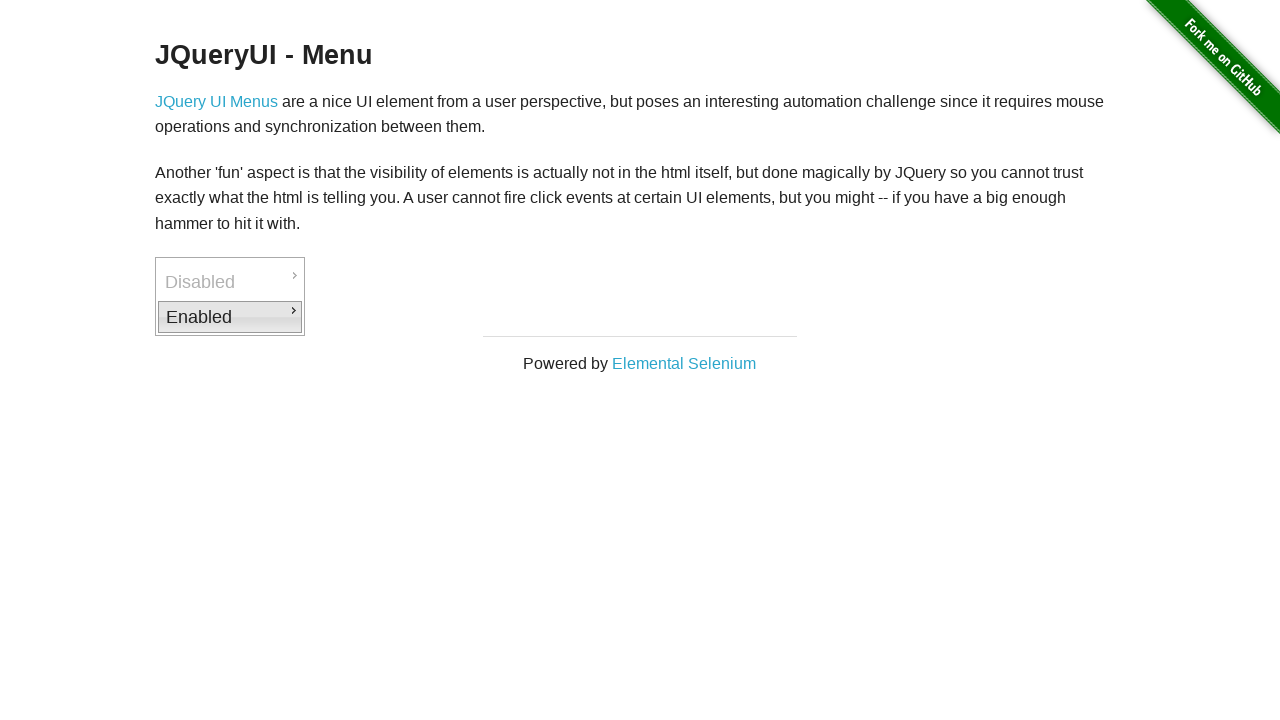

Clicked 'Enabled' menu item at (230, 317) on xpath=//li[@id='ui-id-3']/a[text()='Enabled']
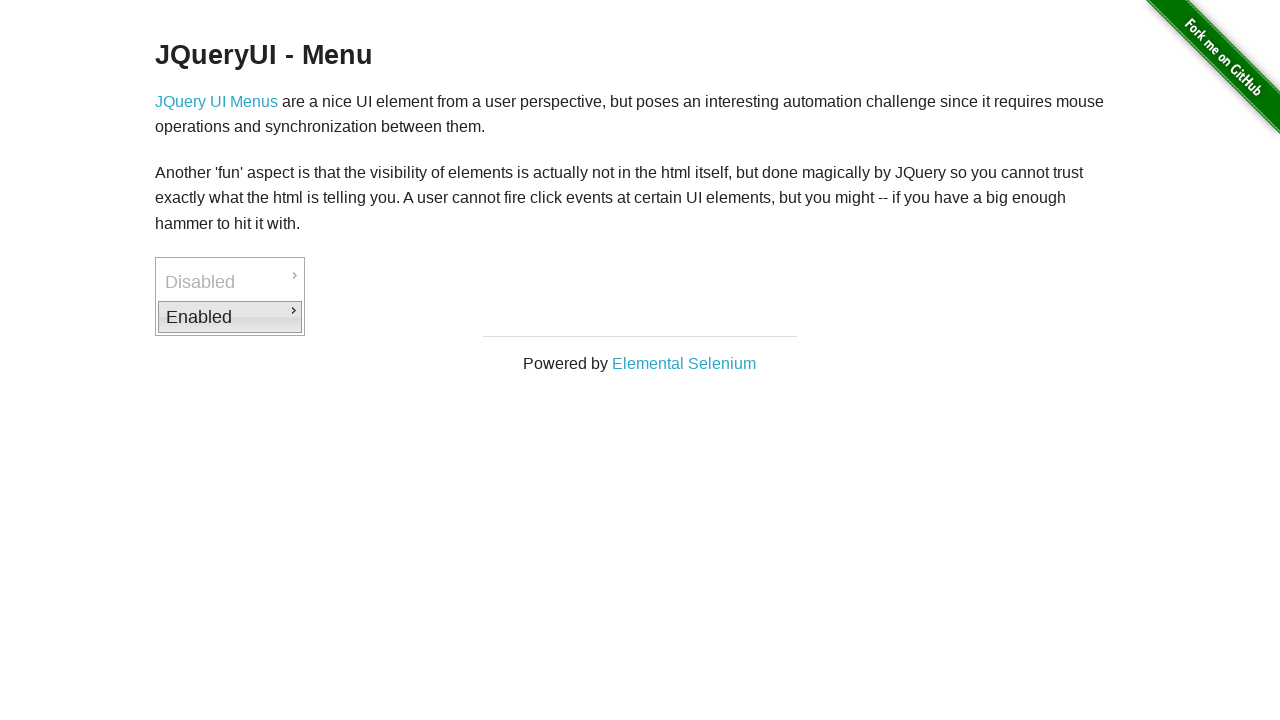

Clicked 'Downloads' submenu at (376, 319) on xpath=//li[@id='ui-id-4']/a[text()='Downloads']
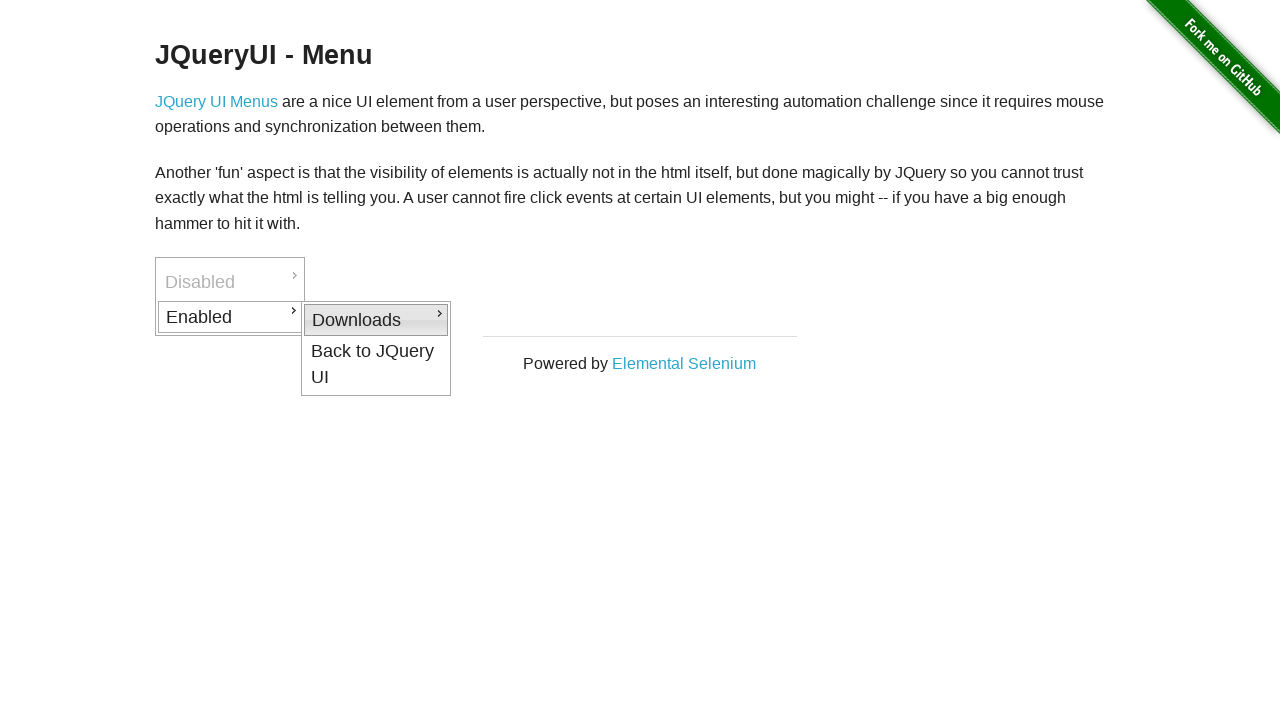

Clicked PDF download option at (522, 322) on //li[@id='ui-id-5']/a[text()='PDF']
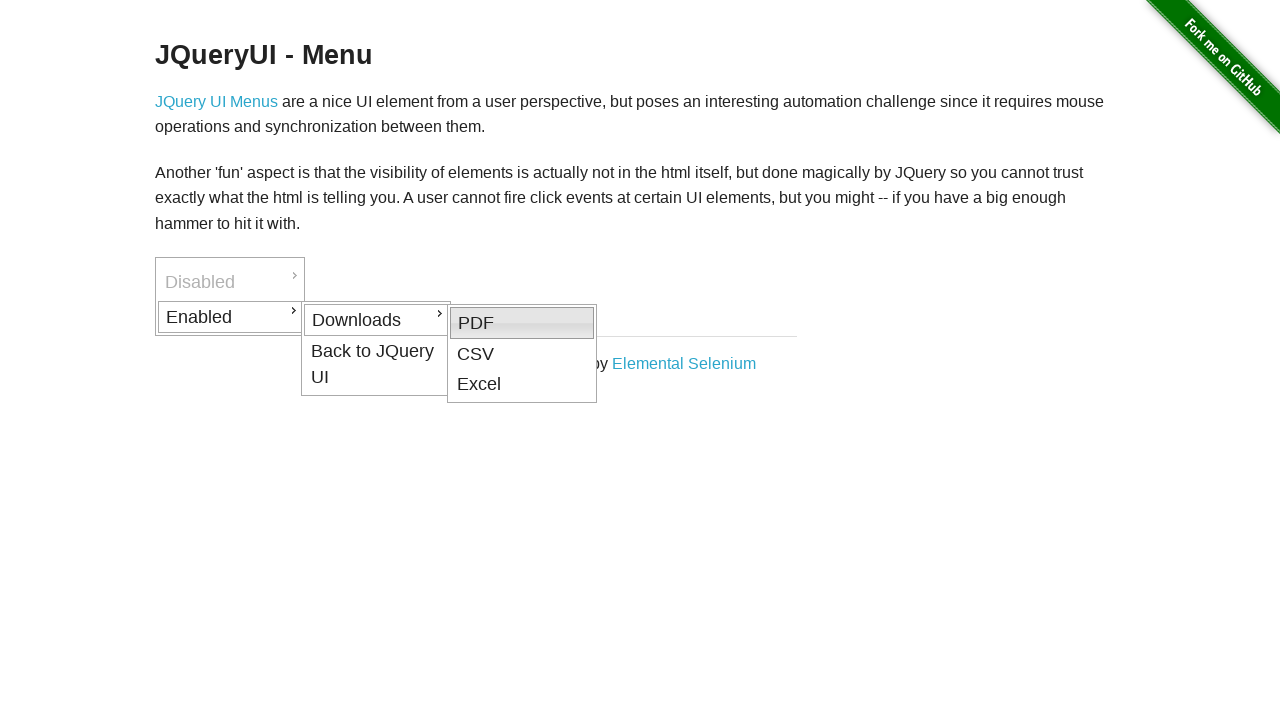

Waited 2 seconds after clicking PDF
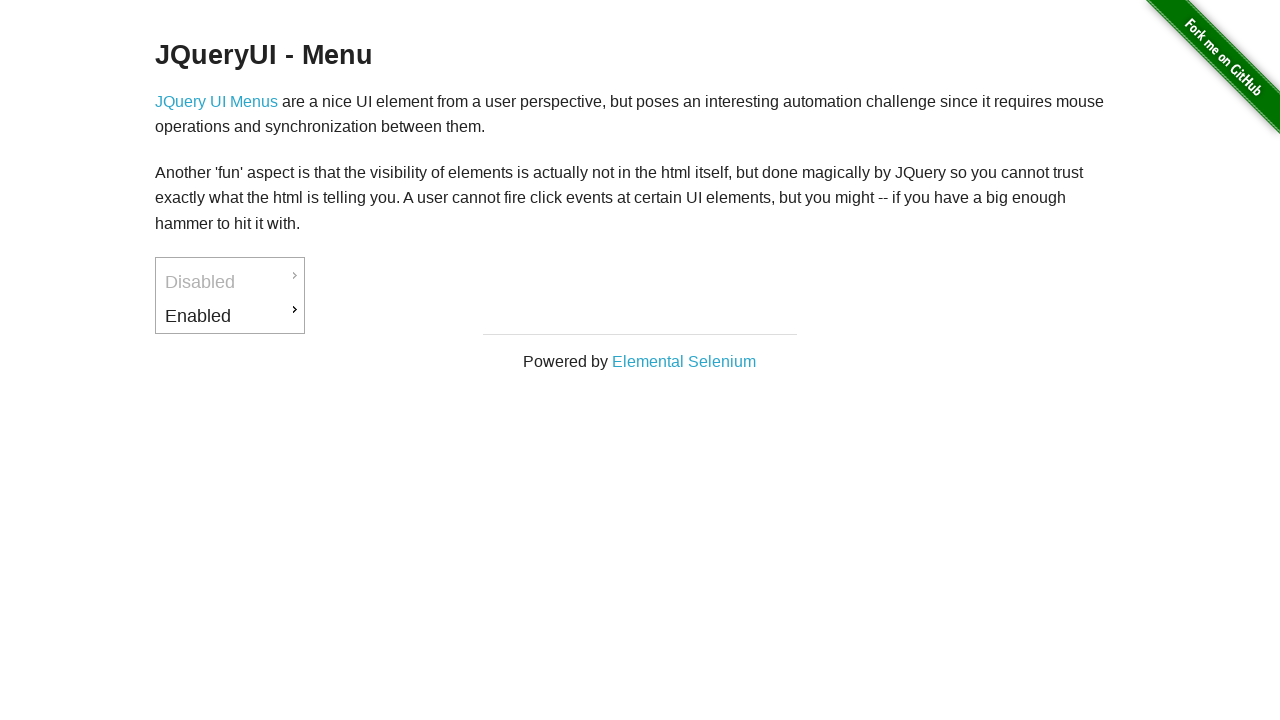

Reset menu state by clicking body and waiting at (640, 185) on body
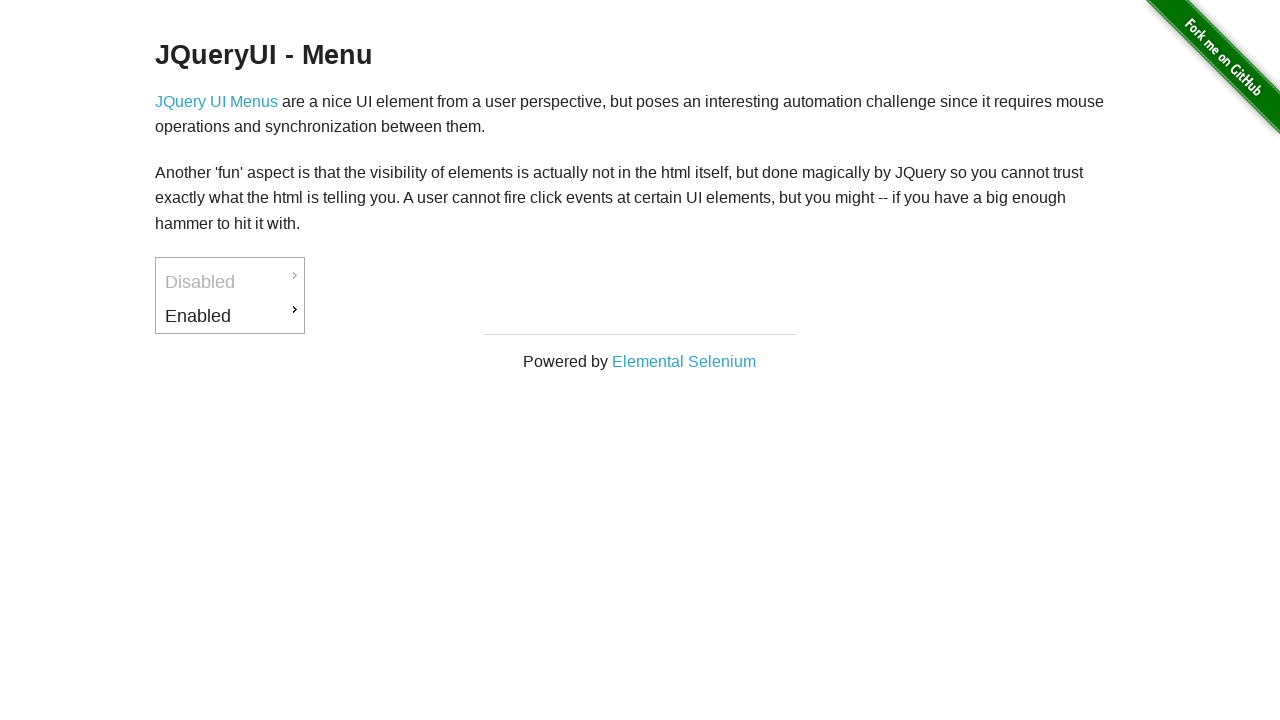

Hovered over 'Enabled' menu item at (230, 316) on xpath=//li[@id='ui-id-3']/a[text()='Enabled']
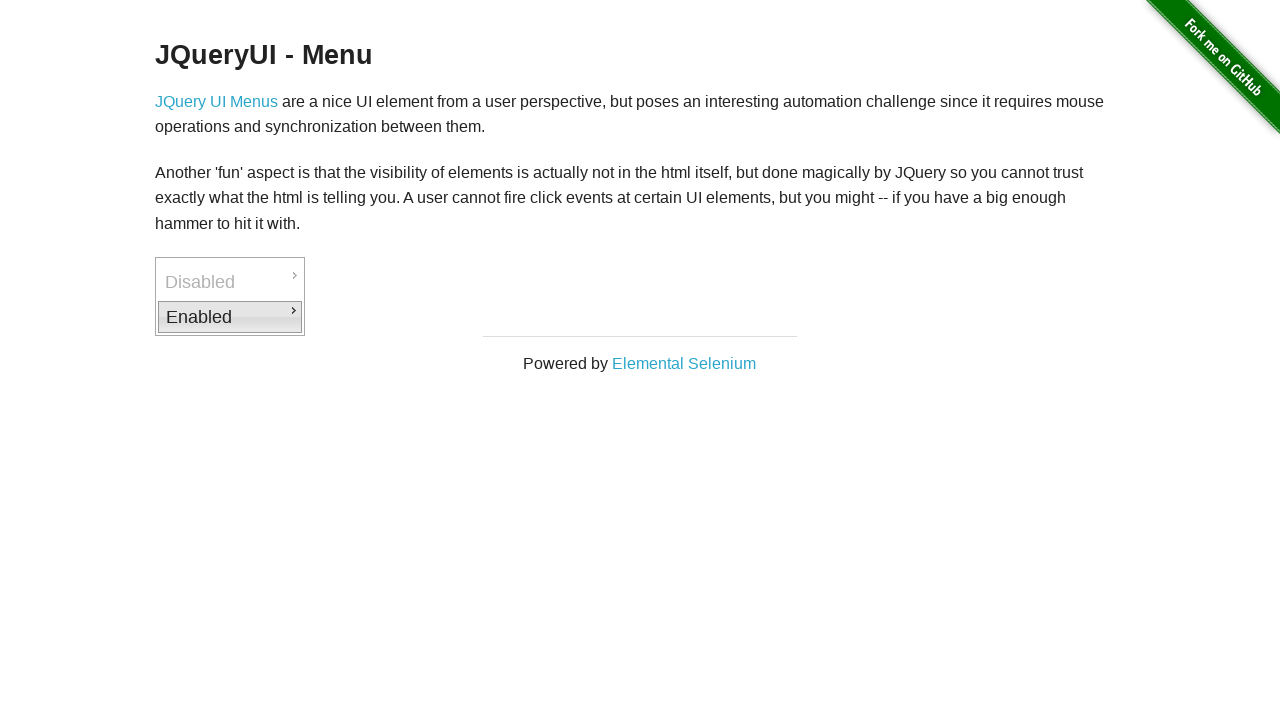

Clicked 'Enabled' menu item at (230, 317) on xpath=//li[@id='ui-id-3']/a[text()='Enabled']
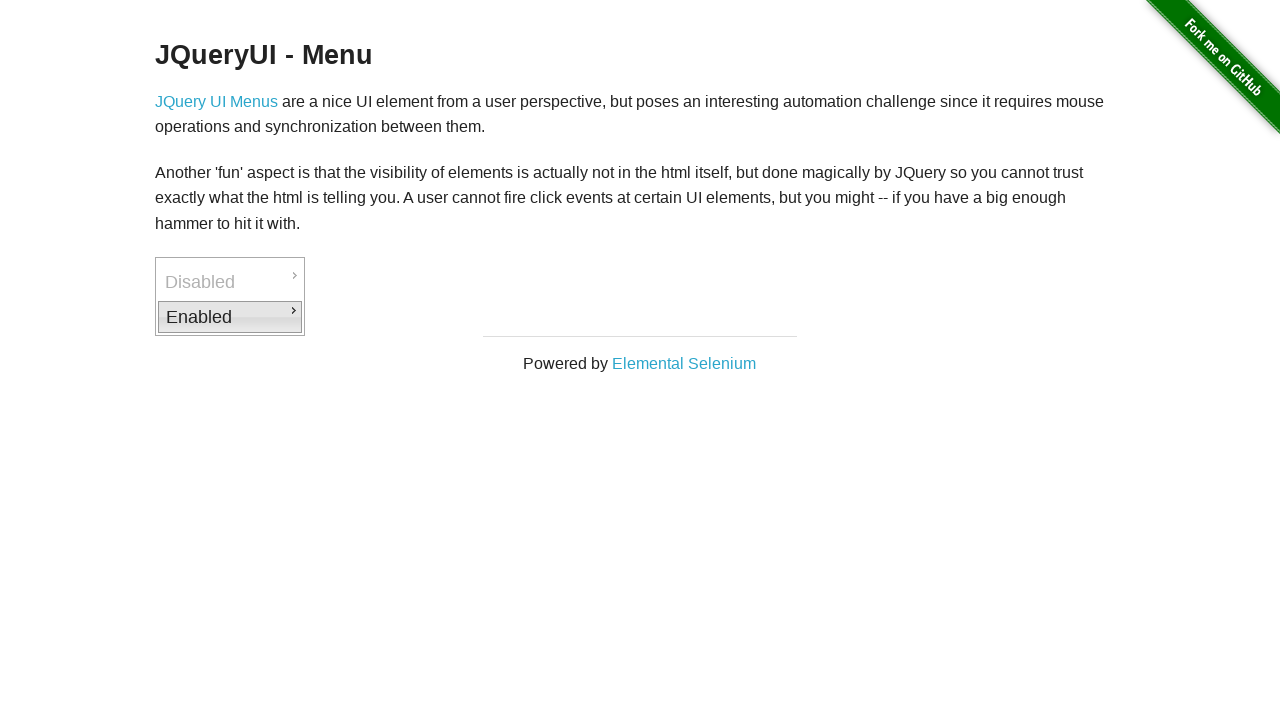

Clicked 'Downloads' submenu at (376, 319) on xpath=//li[@id='ui-id-4']/a[text()='Downloads']
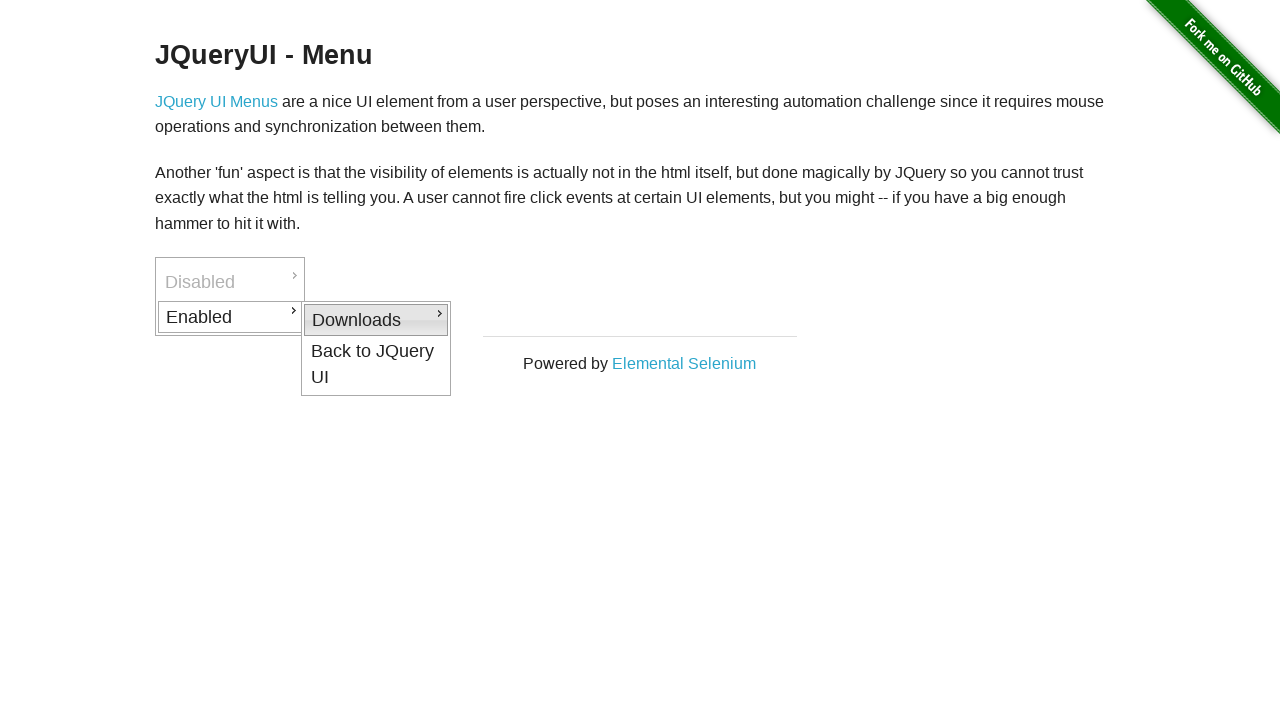

Clicked CSV download option at (522, 352) on //li[@id='ui-id-6']/a[text()='CSV']
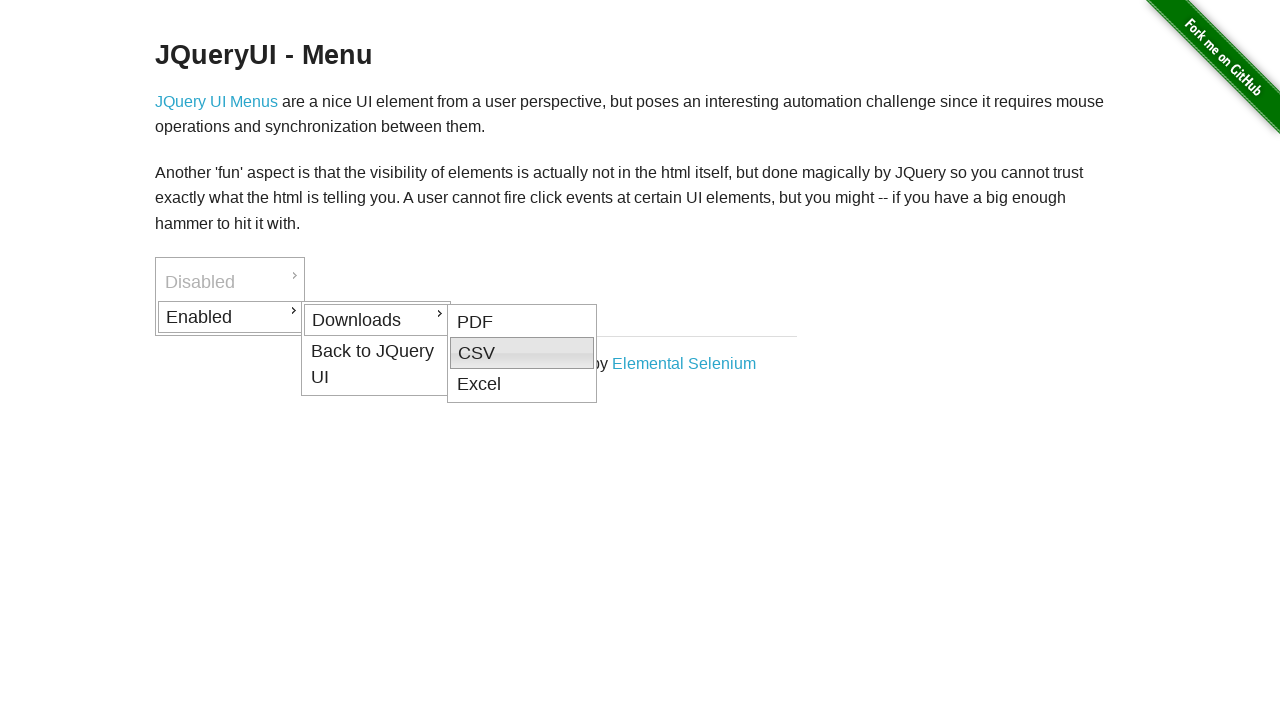

Waited 2 seconds after clicking CSV
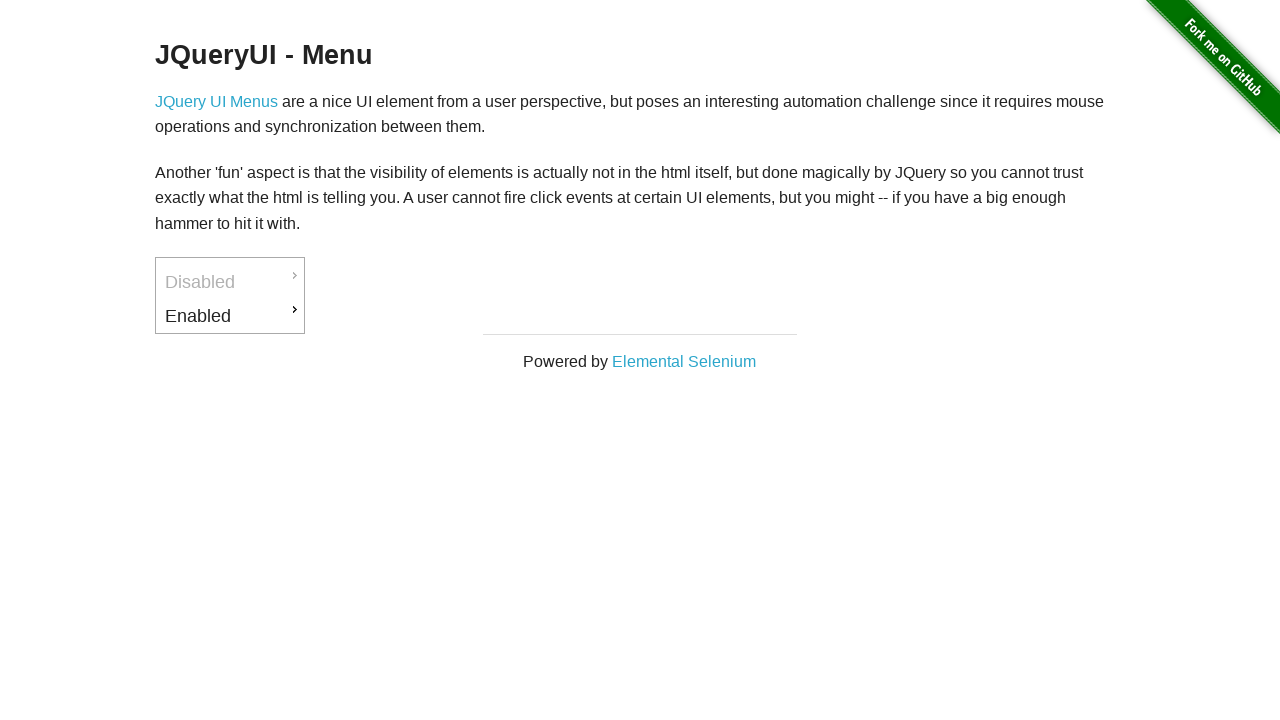

Reset menu state by clicking body and waiting at (640, 185) on body
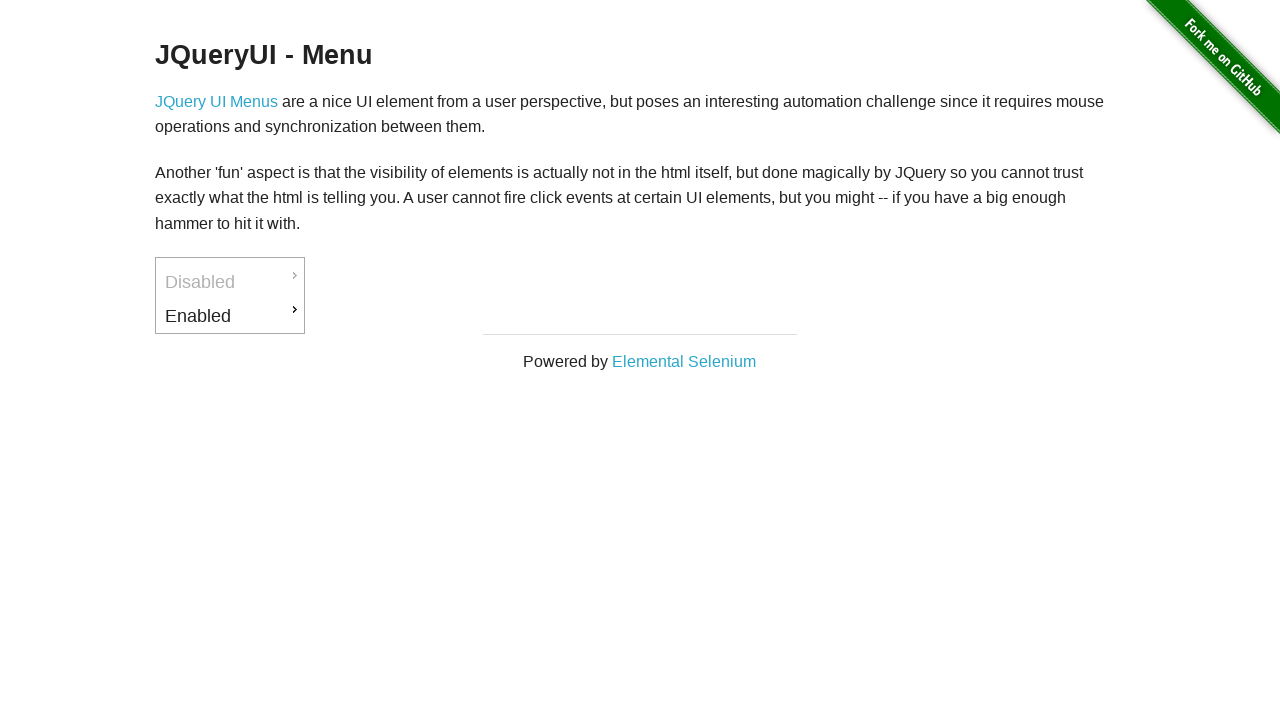

Hovered over 'Enabled' menu item at (230, 316) on xpath=//li[@id='ui-id-3']/a[text()='Enabled']
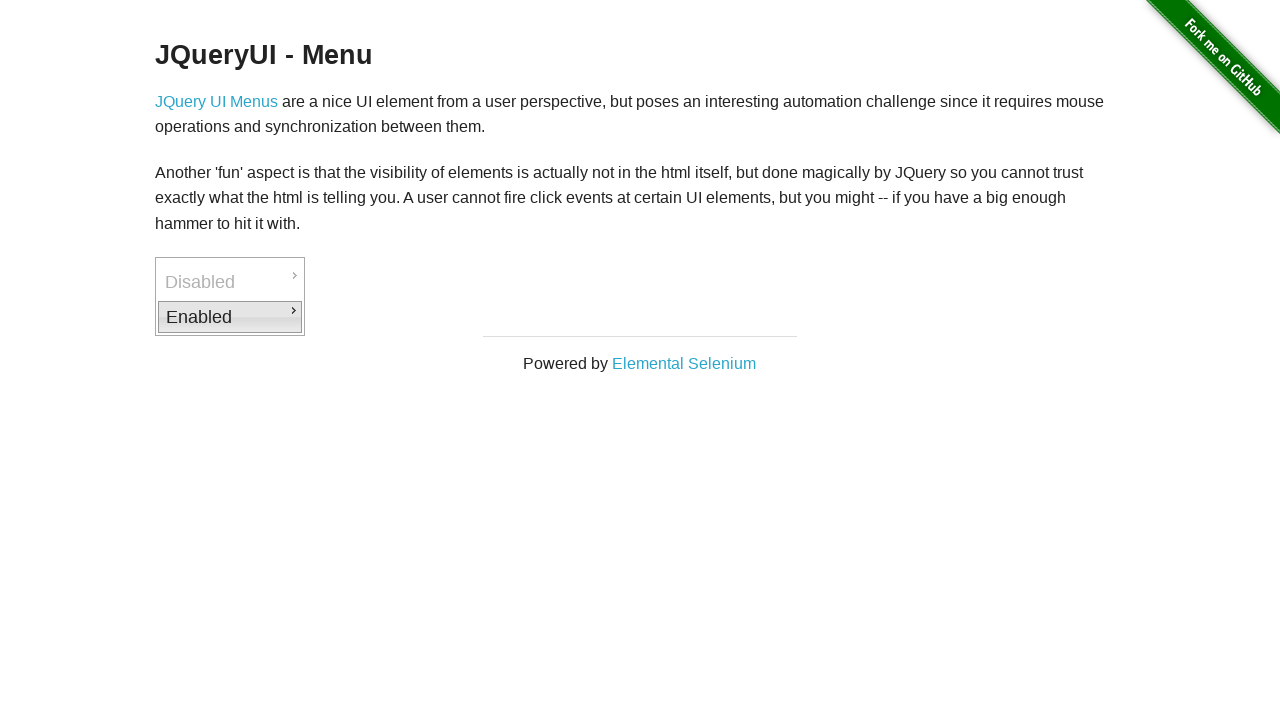

Clicked 'Enabled' menu item at (230, 317) on xpath=//li[@id='ui-id-3']/a[text()='Enabled']
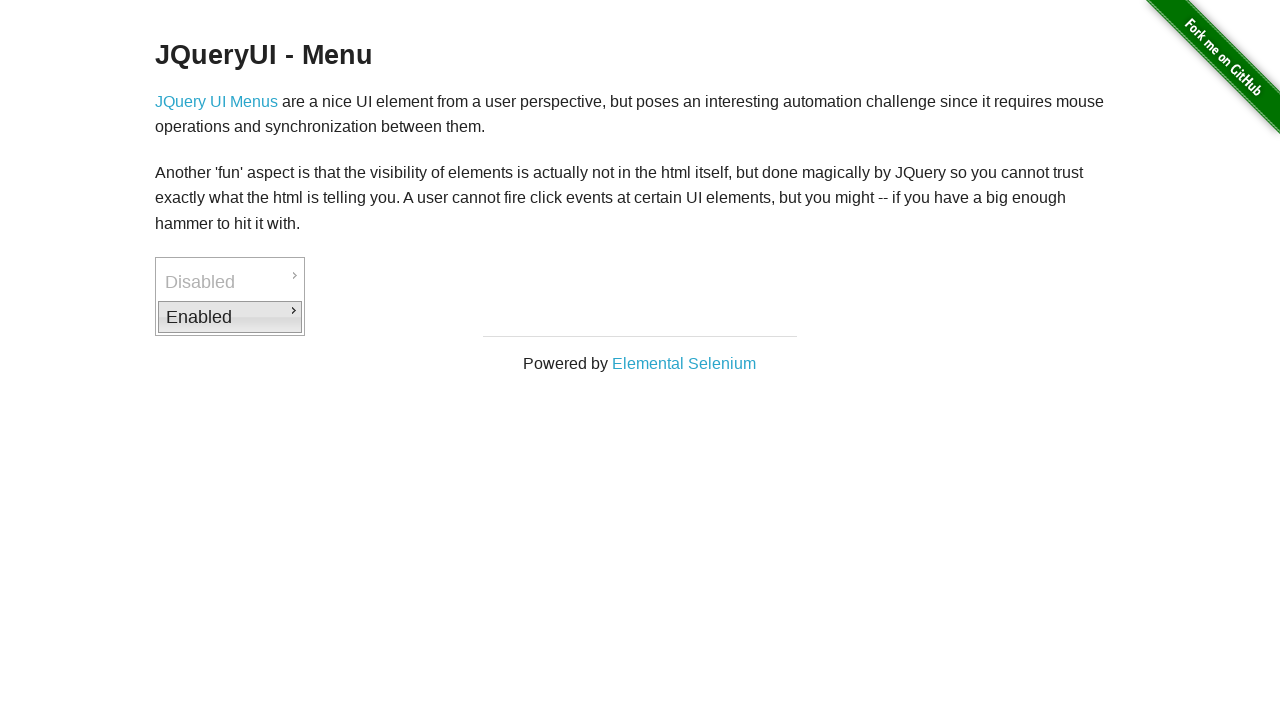

Clicked 'Downloads' submenu at (376, 319) on xpath=//li[@id='ui-id-4']/a[text()='Downloads']
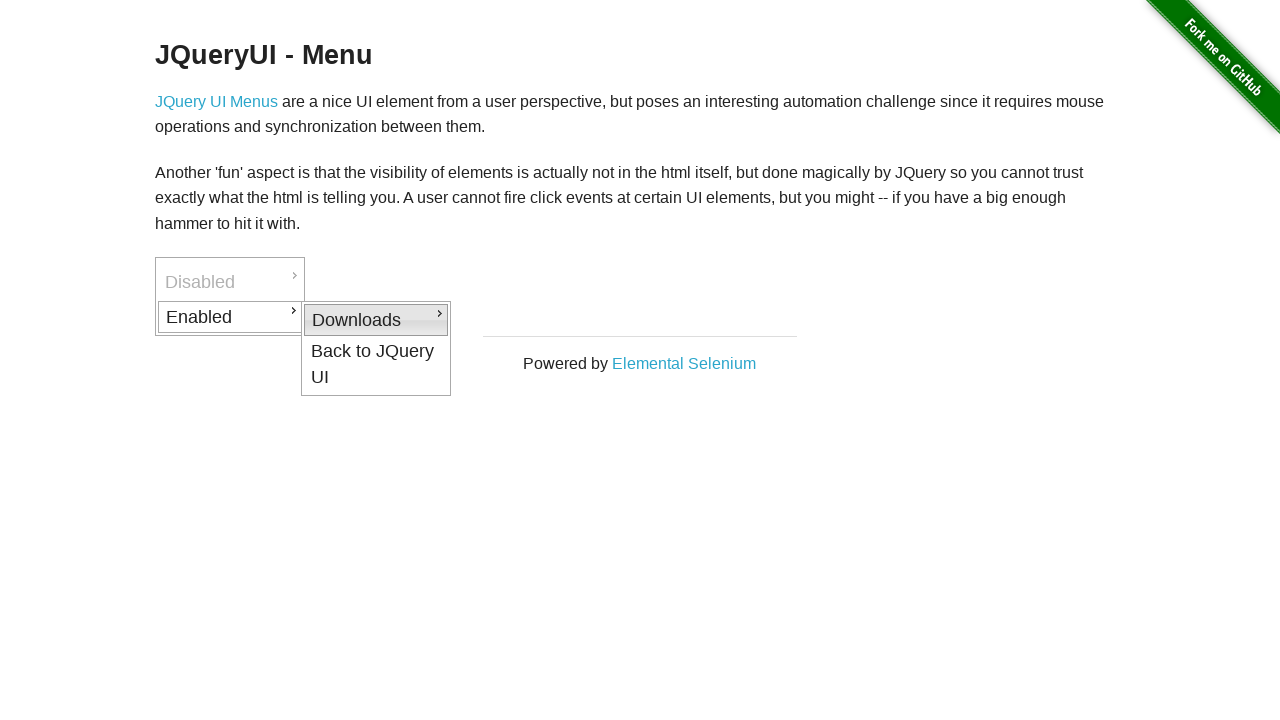

Clicked Excel download option at (522, 383) on //li[@id='ui-id-7']/a[text()='Excel']
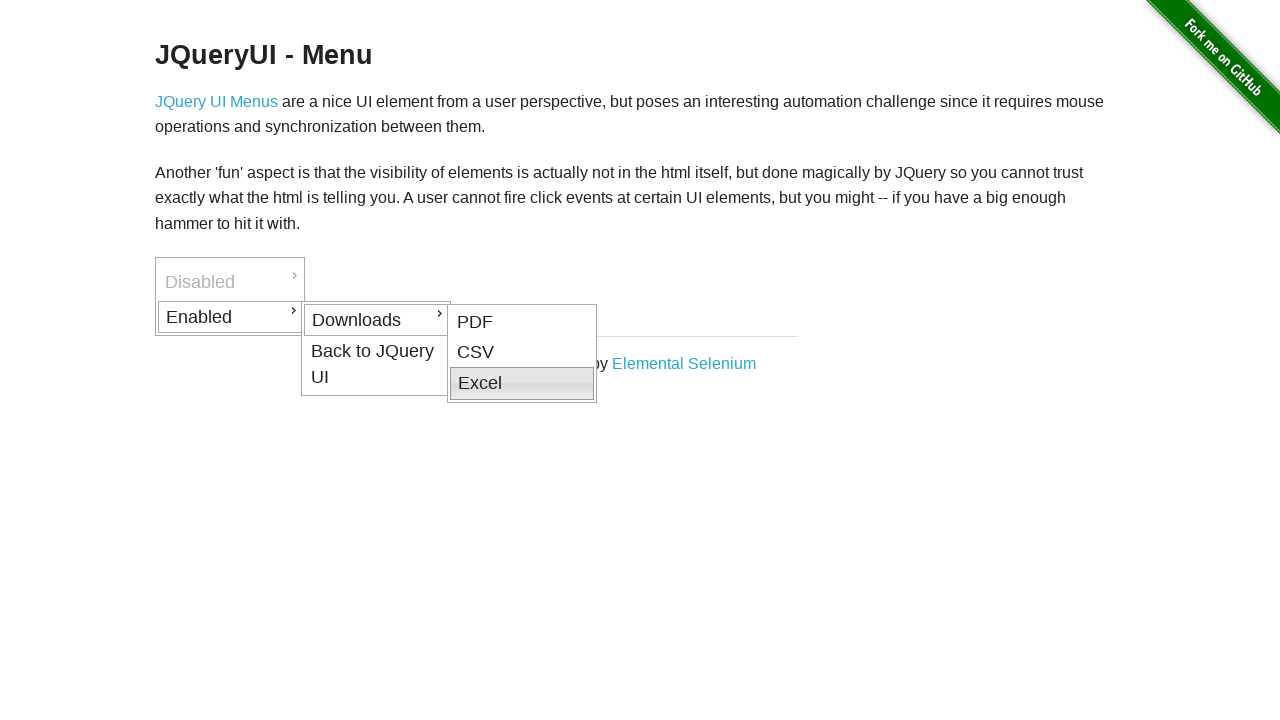

Waited 2 seconds after clicking Excel
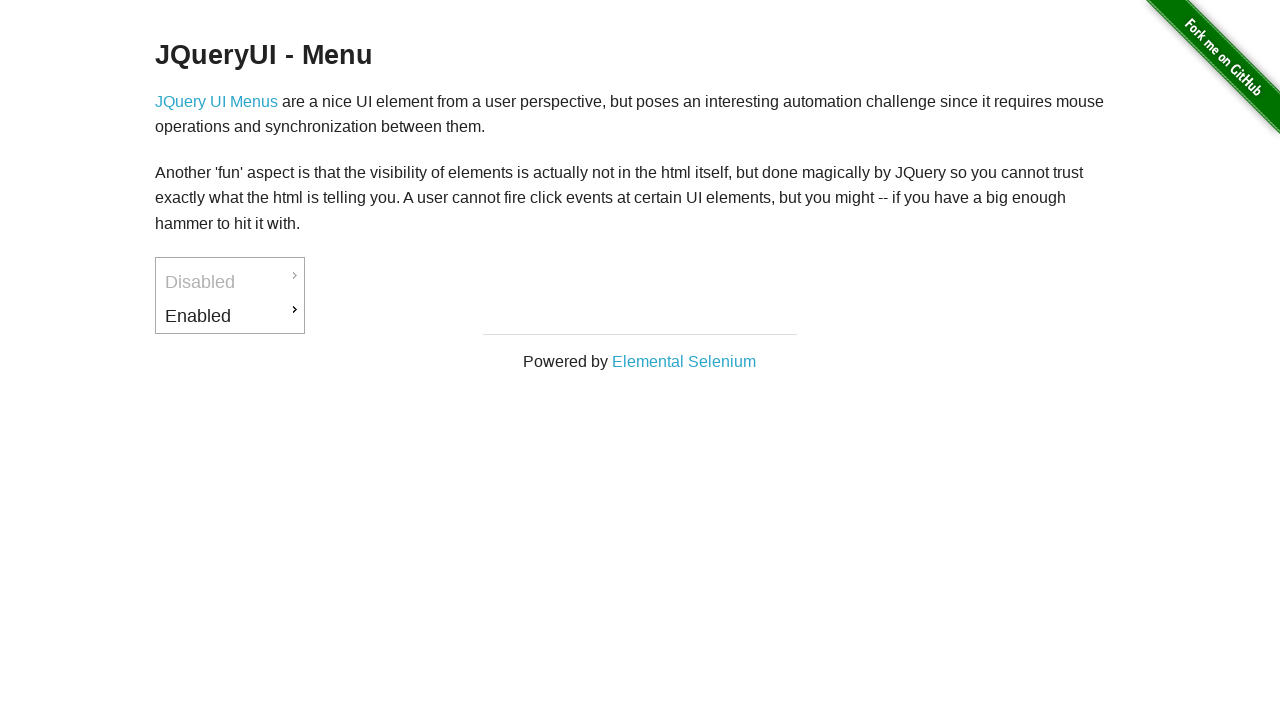

Reset menu state by clicking body and waiting at (640, 185) on body
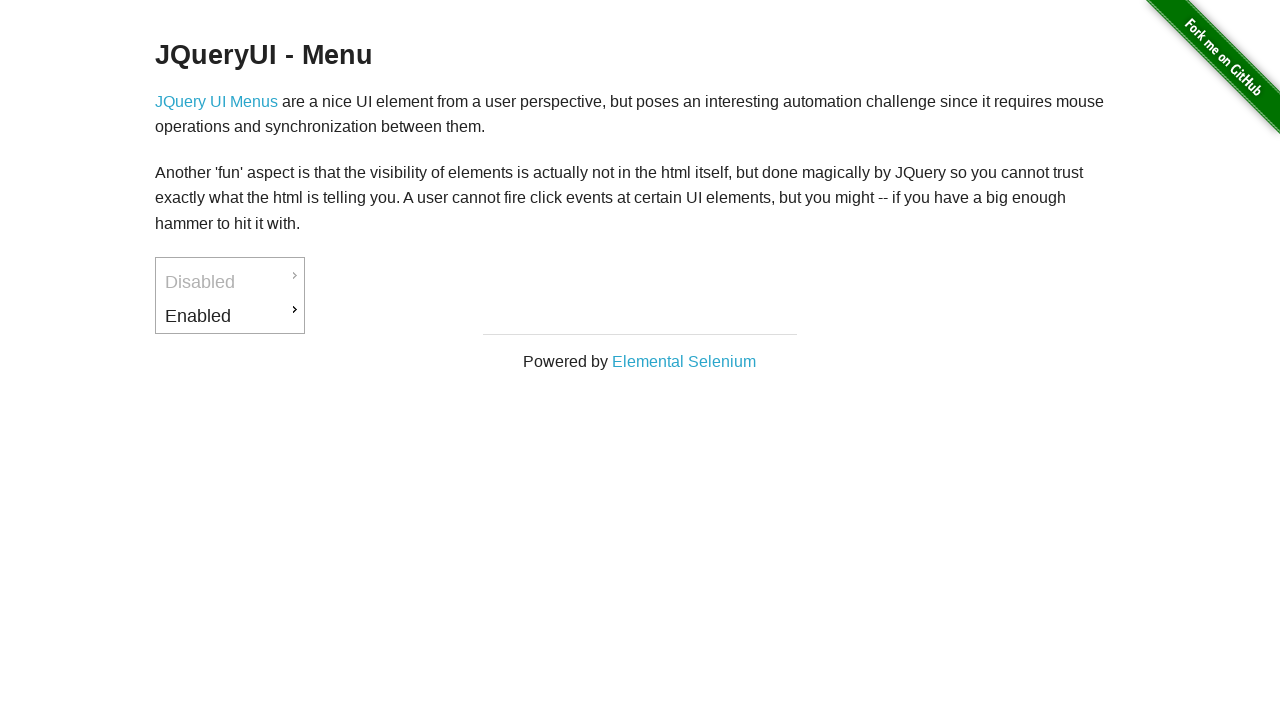

Hovered over 'Enabled' menu item at (230, 316) on xpath=//li[@id='ui-id-3']/a[text()='Enabled']
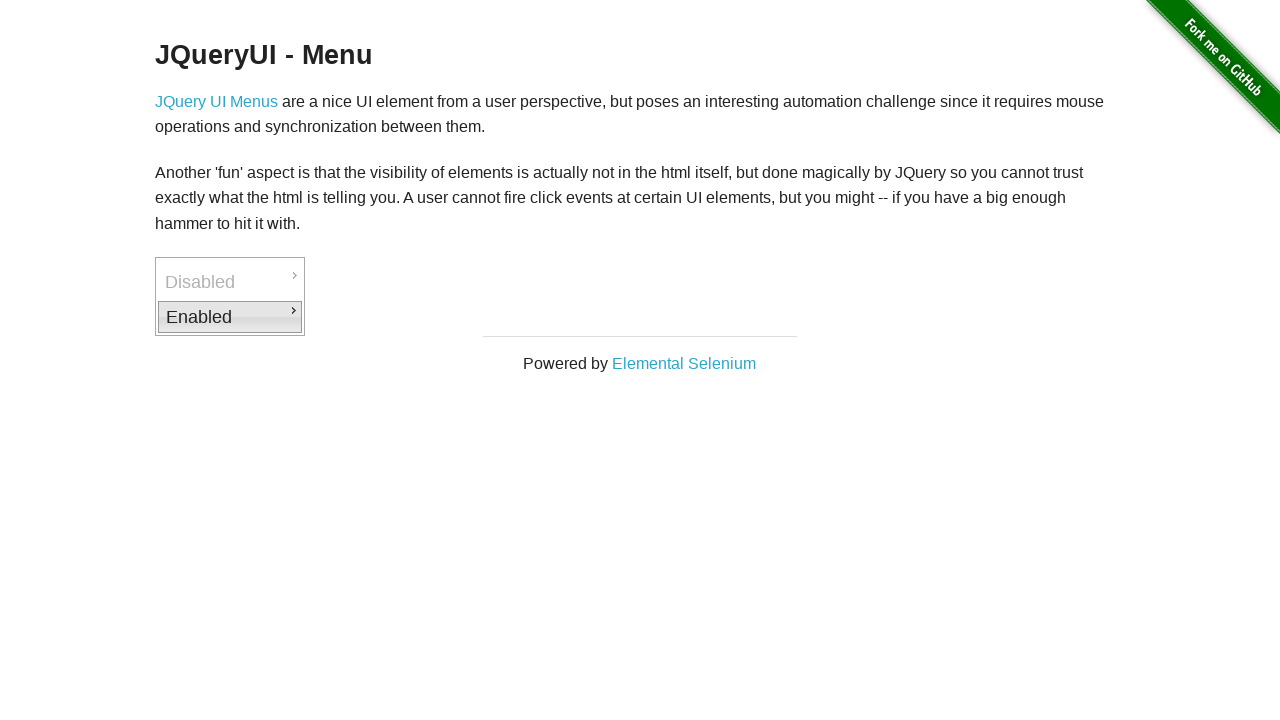

Clicked 'Enabled' menu item at (230, 317) on xpath=//li[@id='ui-id-3']/a[text()='Enabled']
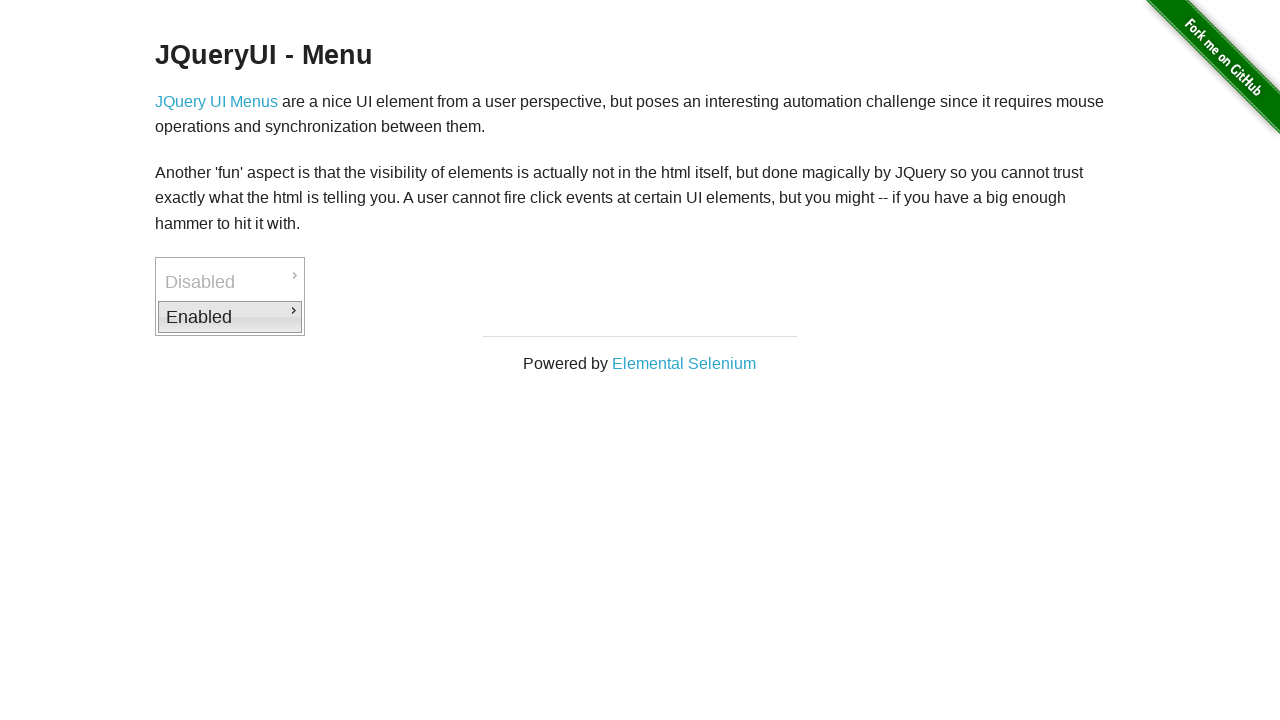

Clicked 'Downloads' submenu at (376, 319) on xpath=//li[@id='ui-id-4']/a[text()='Downloads']
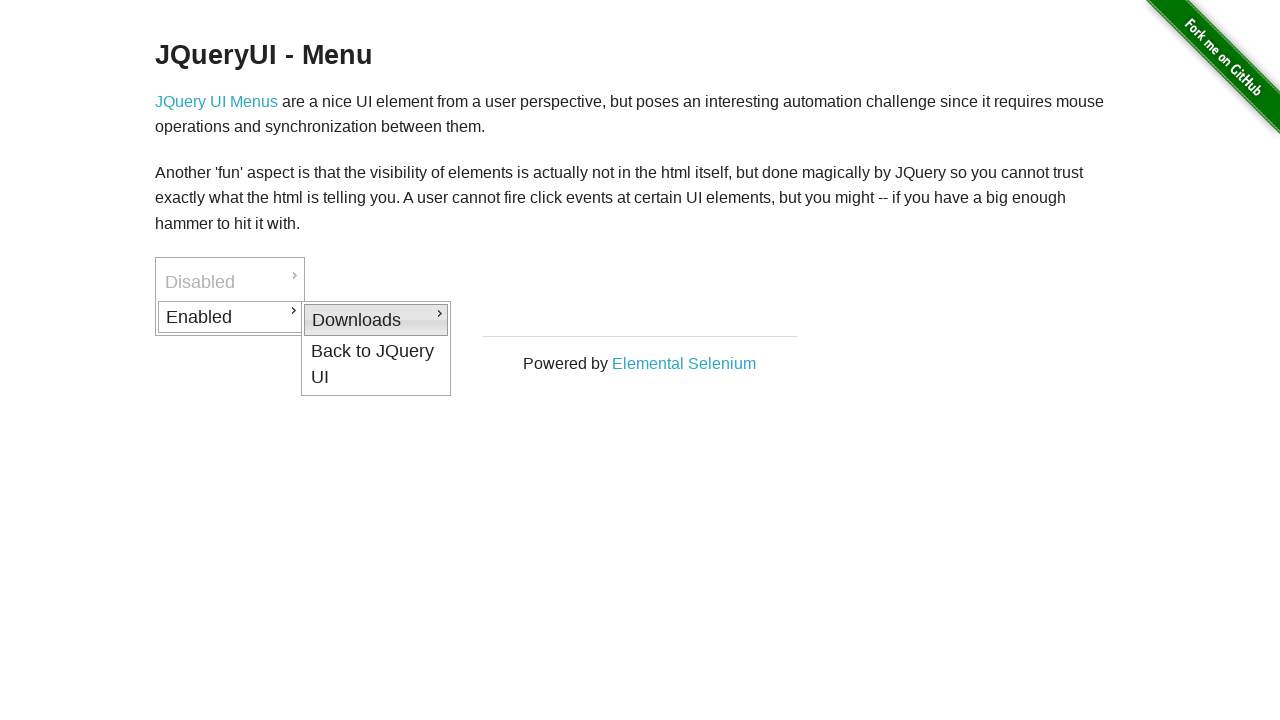

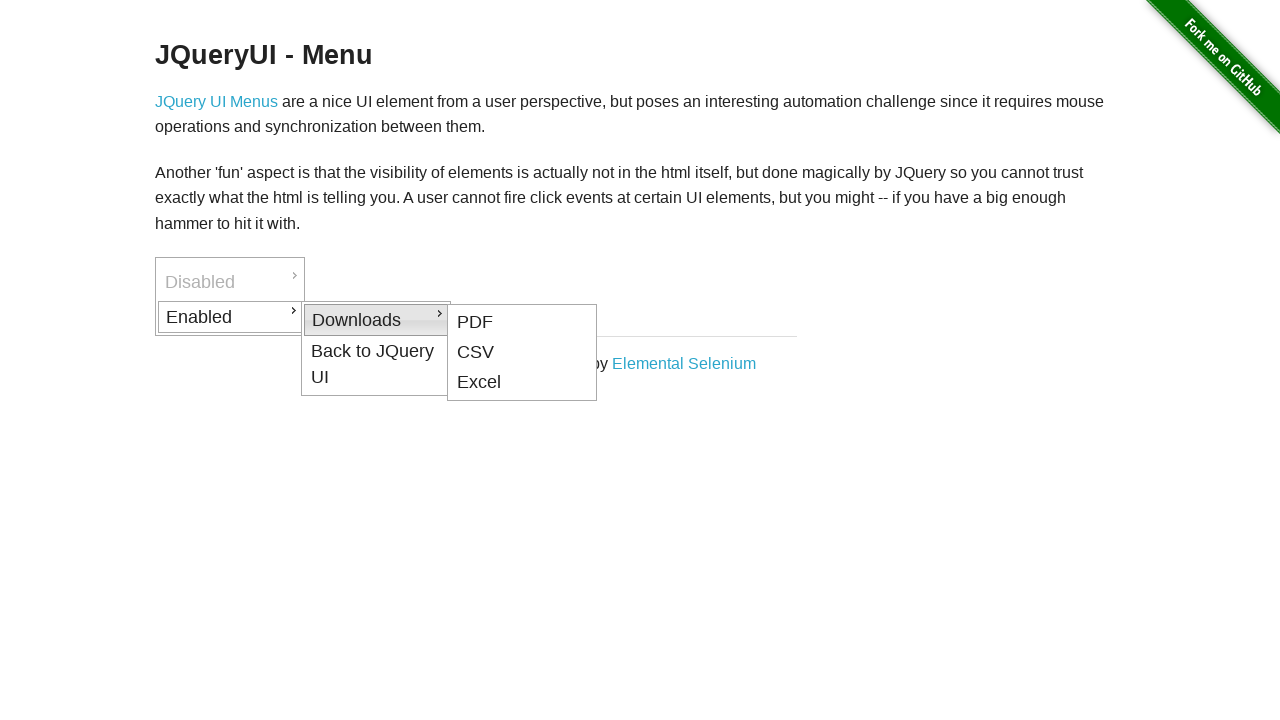